Tests registration form validation when confirmation email does not match the original email

Starting URL: https://alada.vn/tai-khoan/dang-ky.html

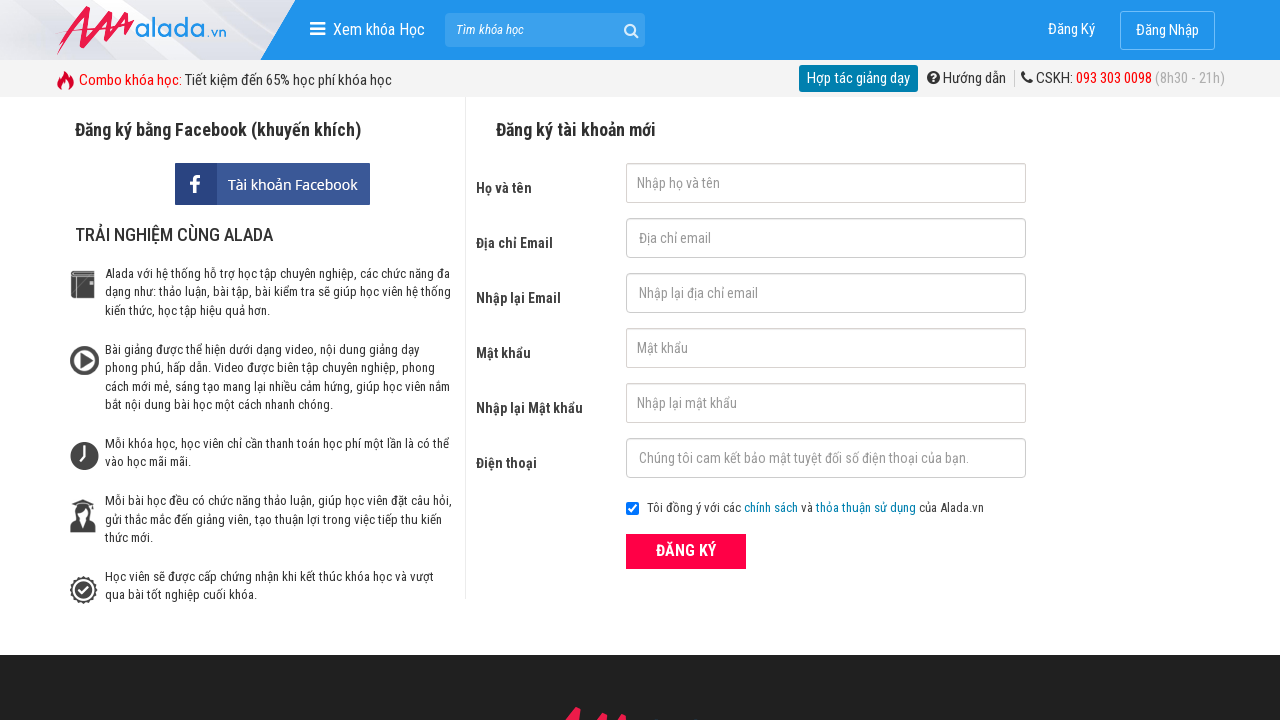

Filled first name field with 'Mai Tiên' on #txtFirstname
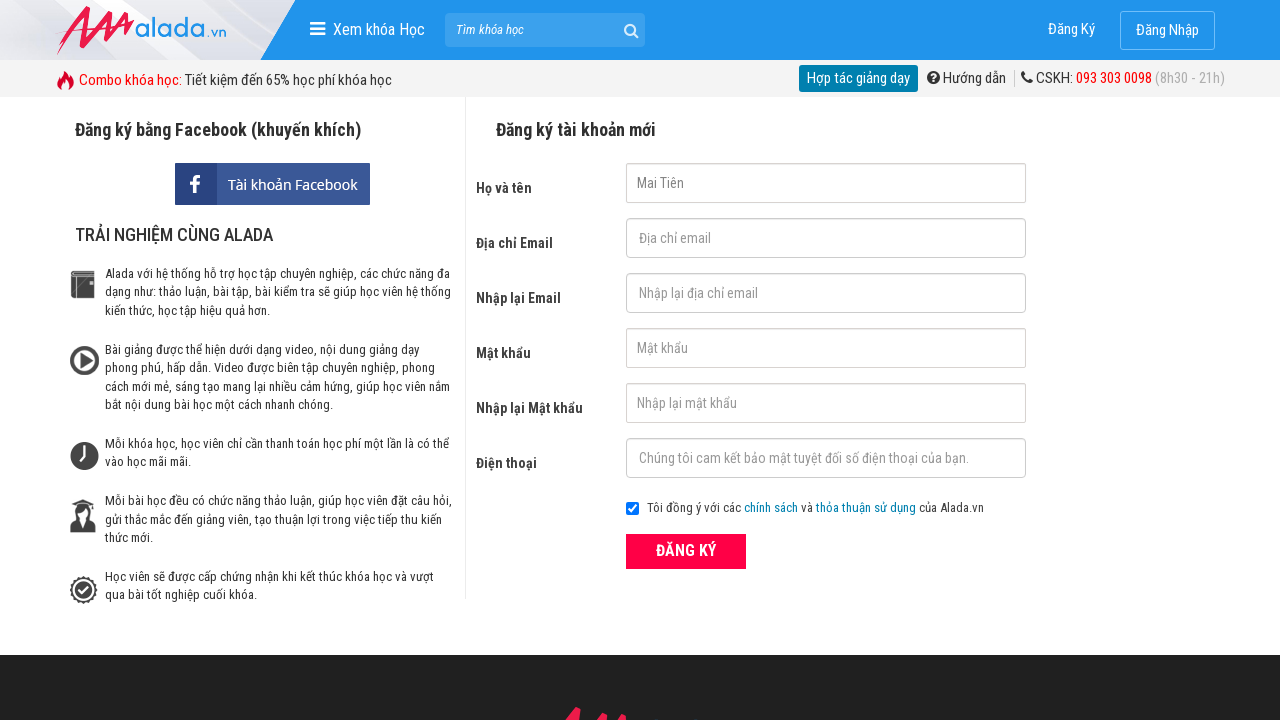

Filled email field with 'maitien@gmail.com' on #txtEmail
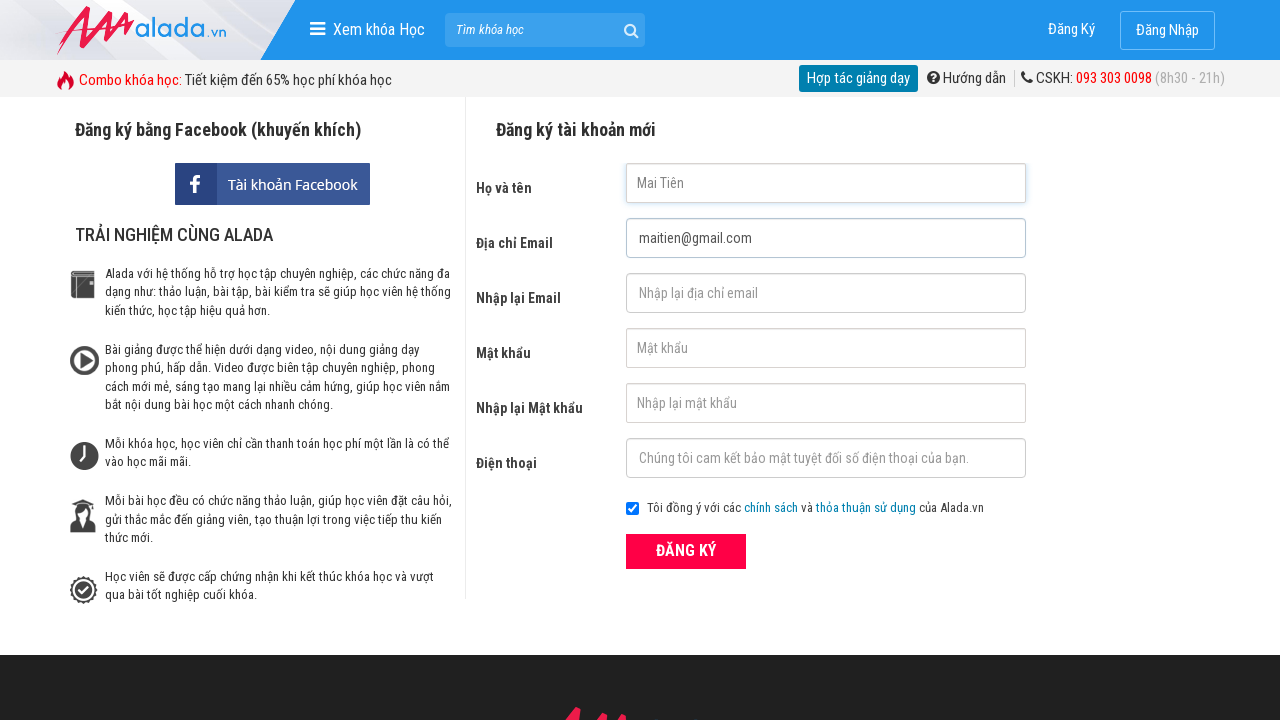

Filled confirmation email field with mismatched email '123.456' on #txtCEmail
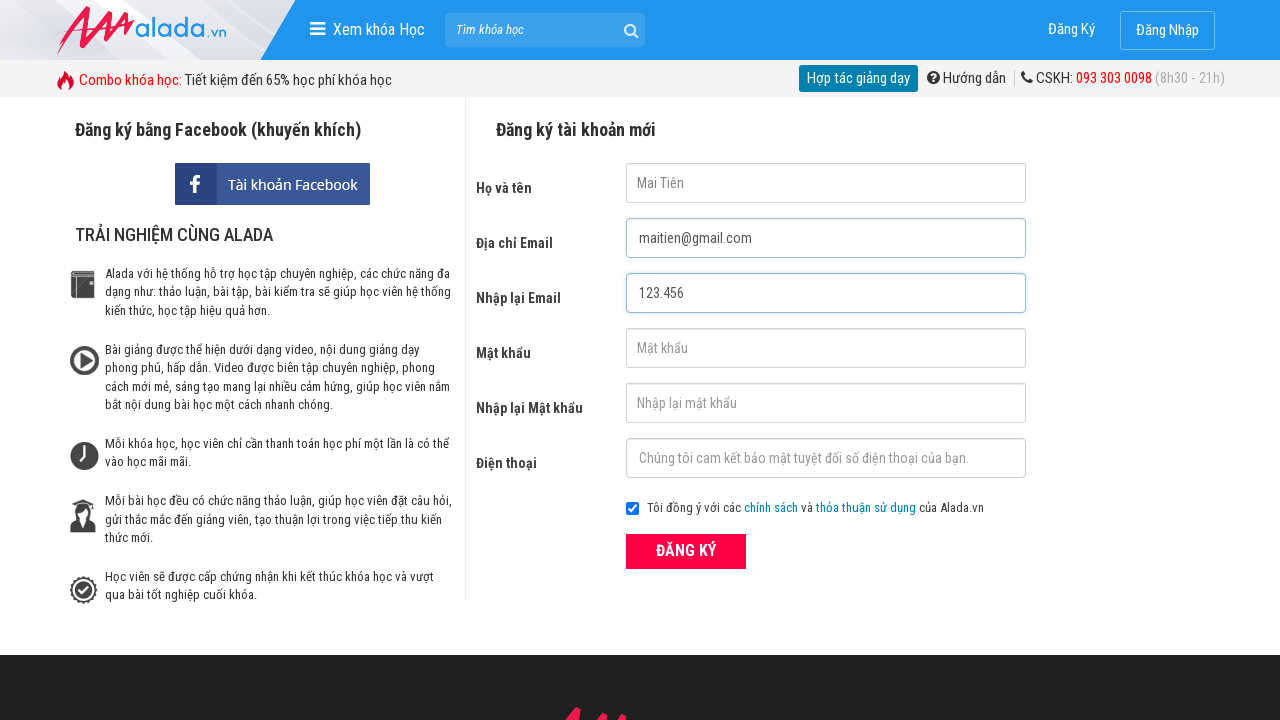

Filled password field with '123456' on #txtPassword
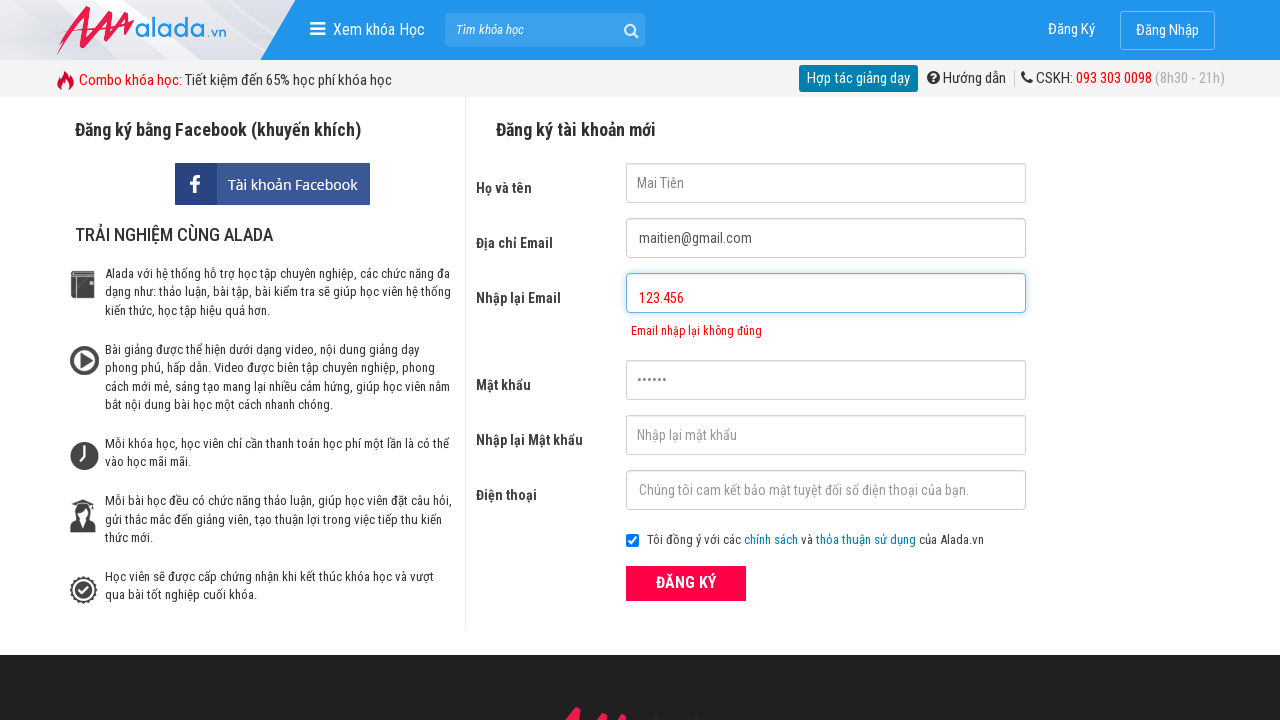

Filled confirmation password field with '123456' on #txtCPassword
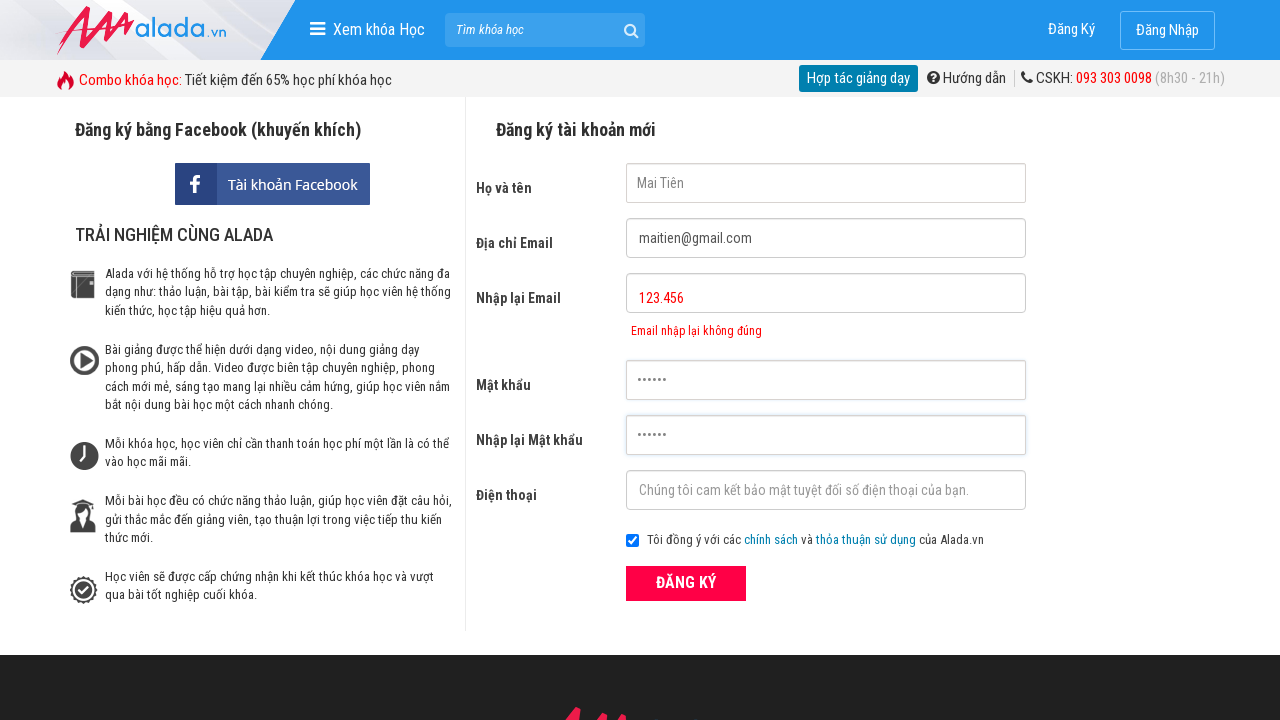

Filled phone field with '0338931188' on #txtPhone
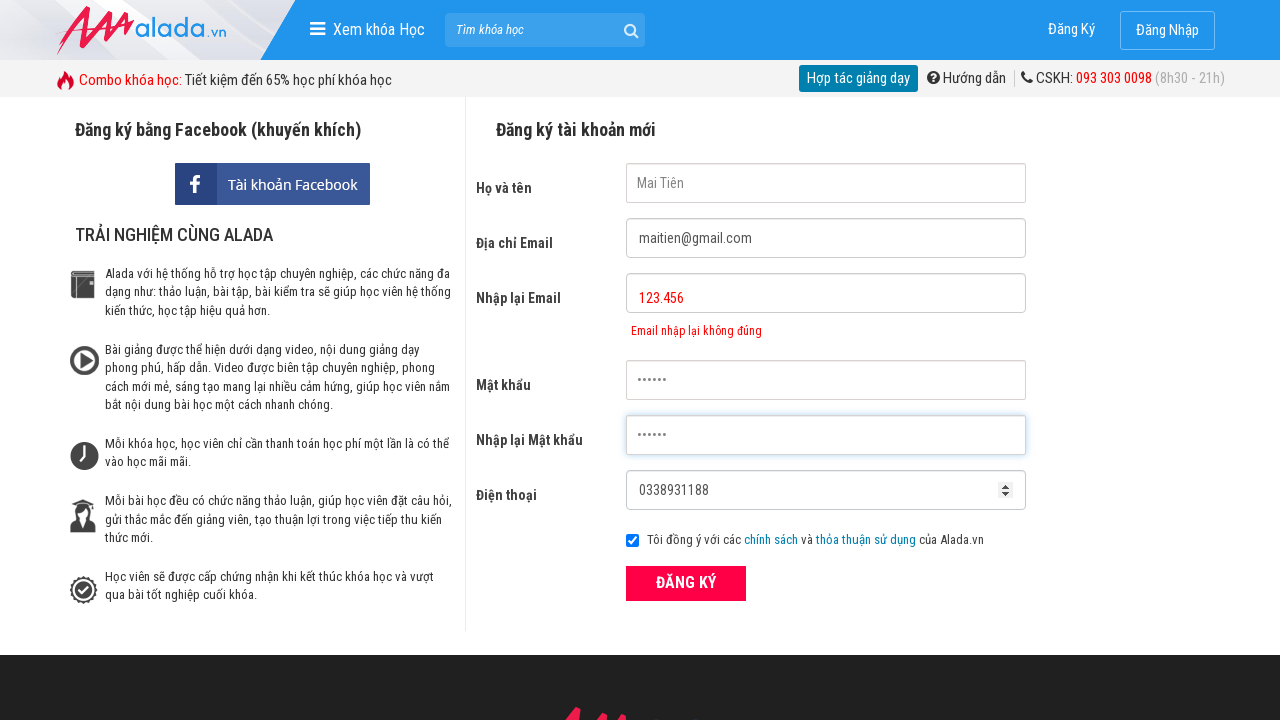

Clicked ĐĂNG KÝ (Register) button at (686, 583) on xpath=//form[@id='frmLogin']//button[text()='ĐĂNG KÝ']
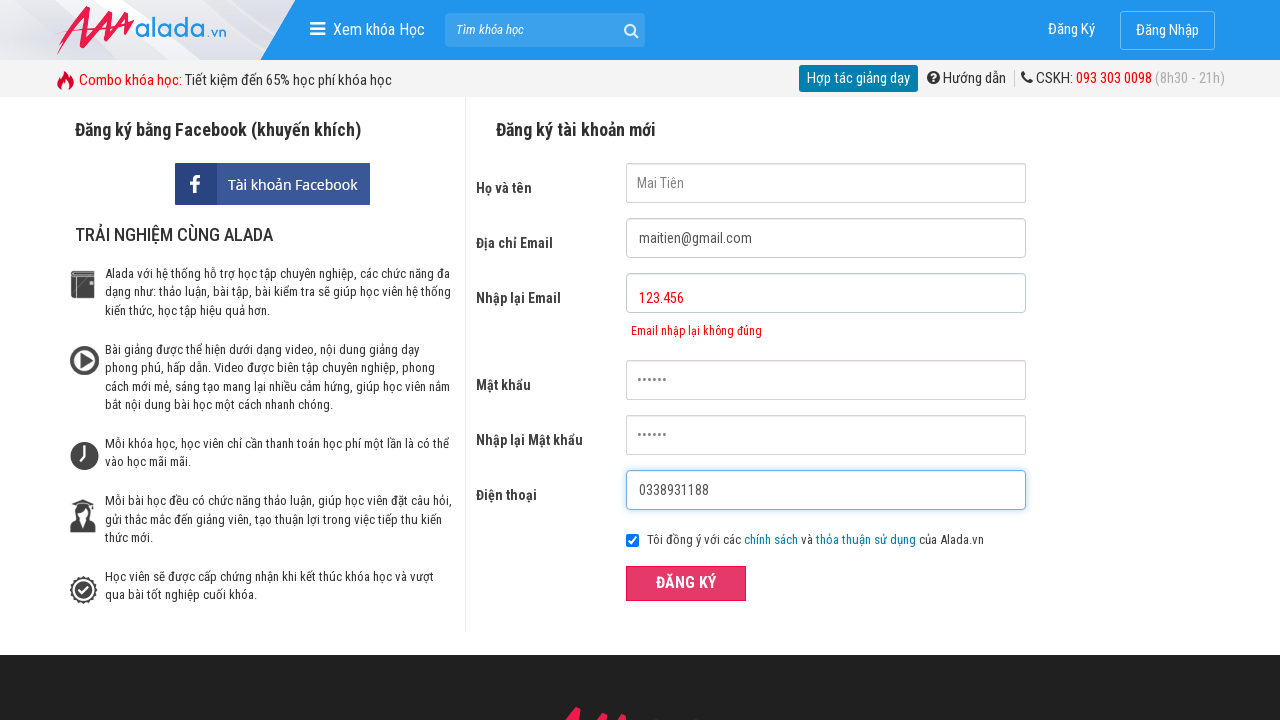

Confirmation email error message appeared, validating form validation works
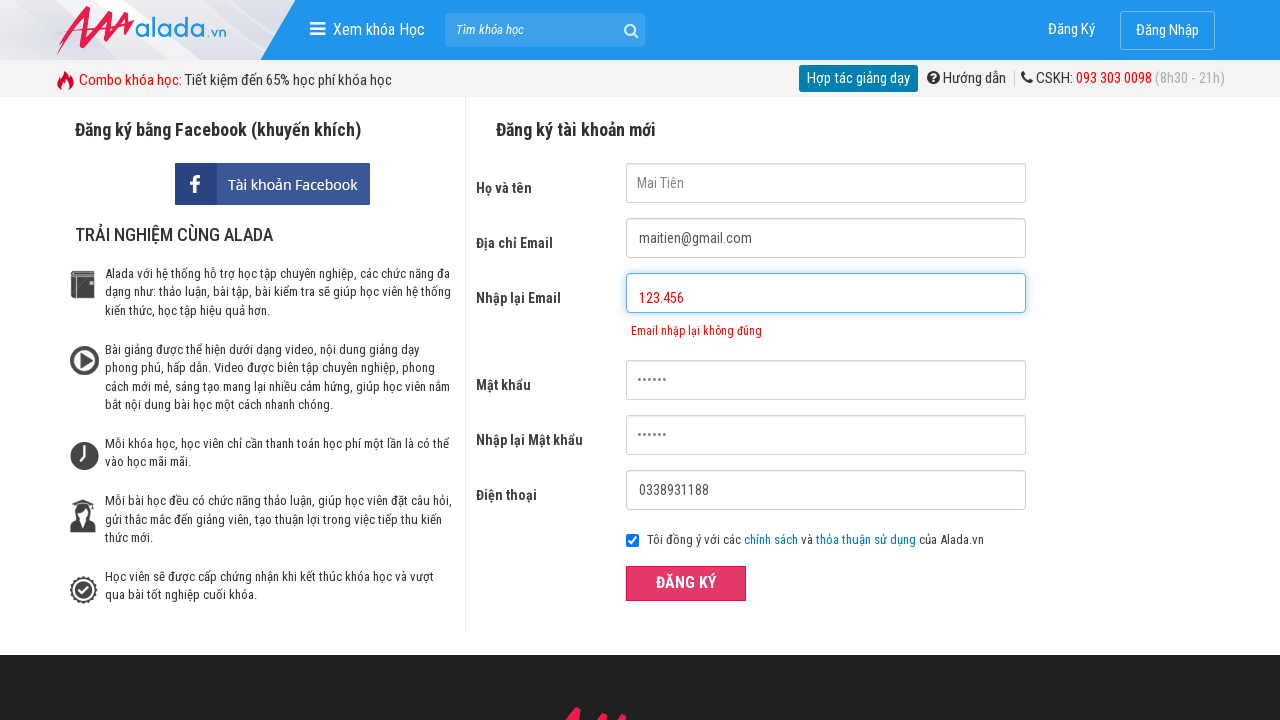

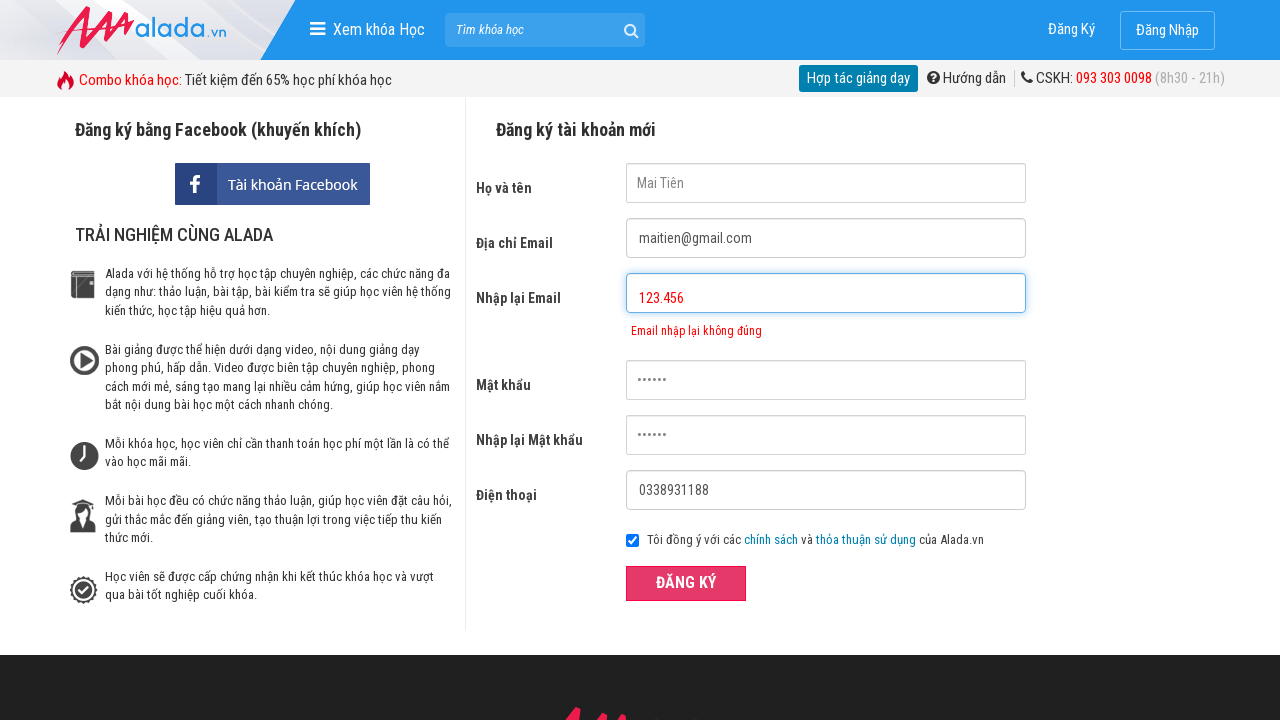